Tests web table sorting functionality by navigating to a deals page, clicking the sort header, and verifying that items are sorted correctly

Starting URL: https://rahulshettyacademy.com/seleniumPractise/#/

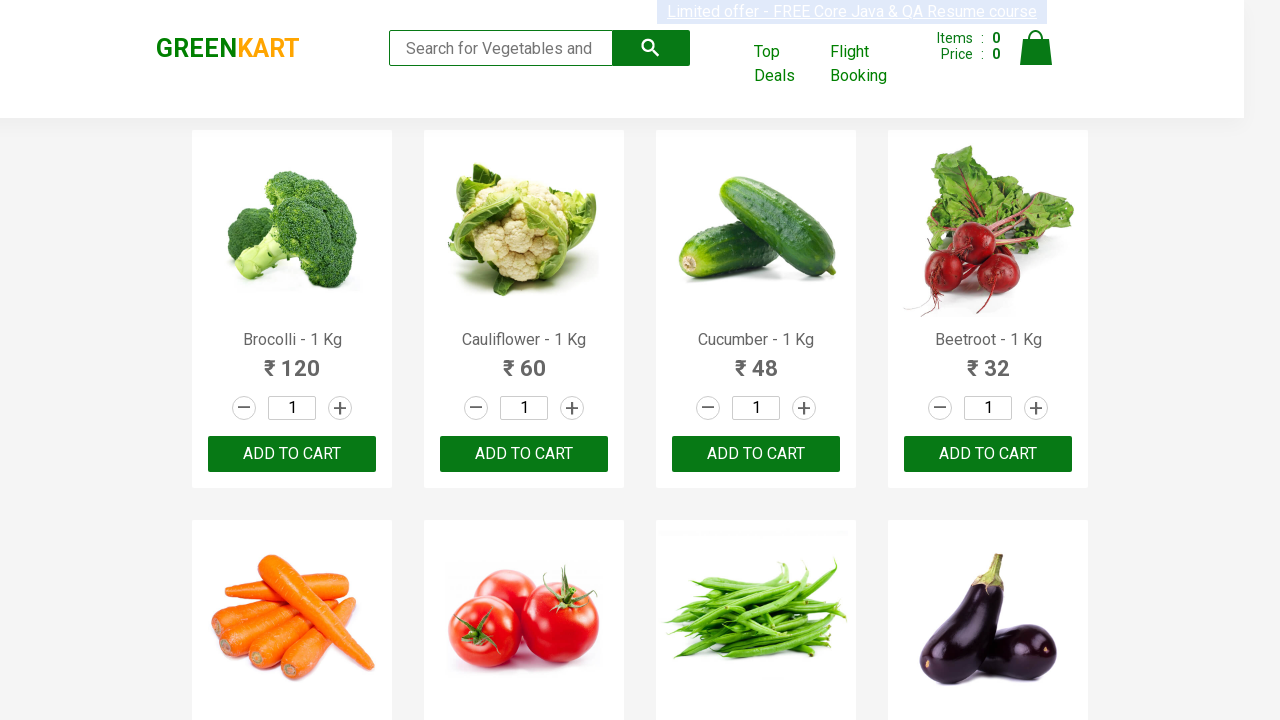

Clicked on 'Top Deals' link to open new window at (787, 64) on xpath=//a[text()='Top Deals']
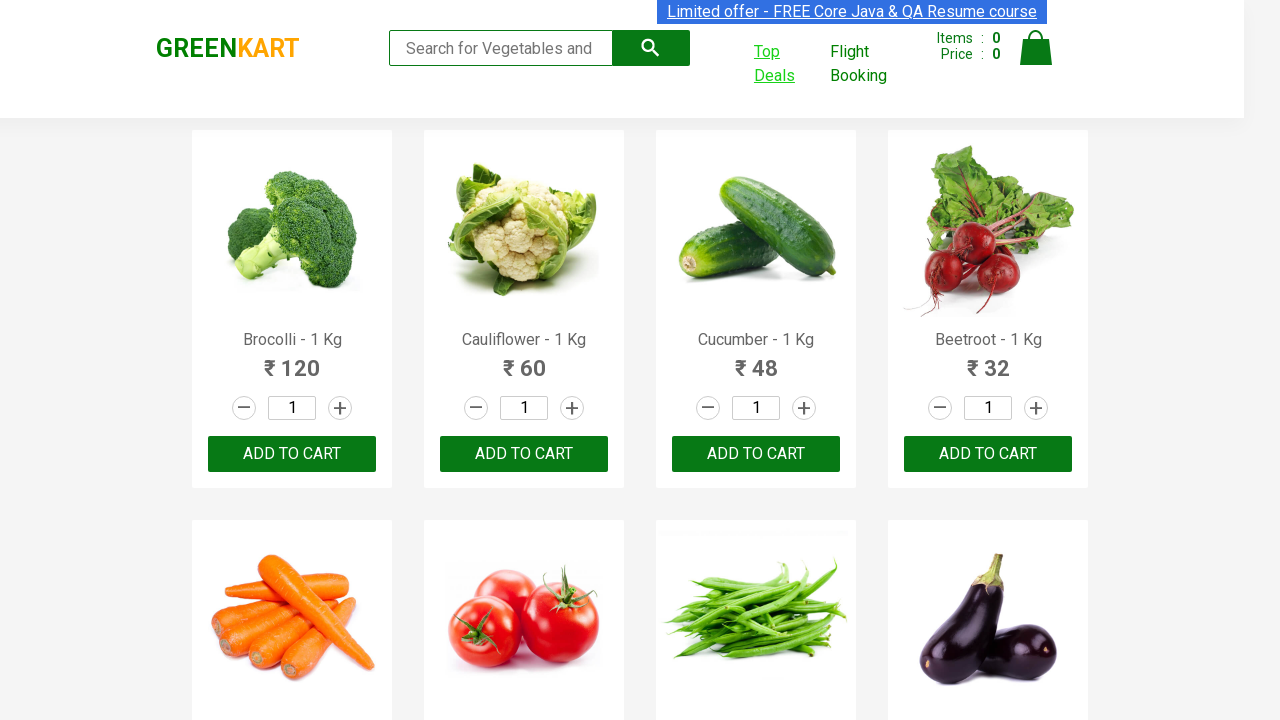

New window opened and captured
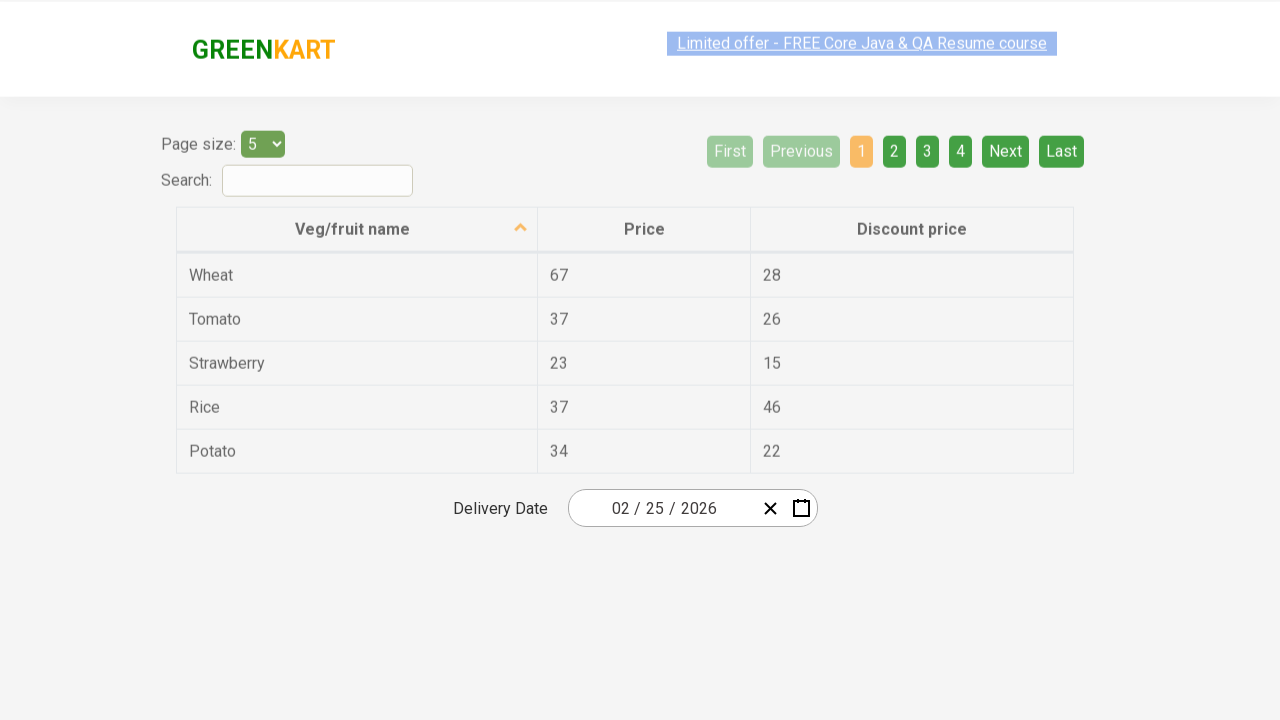

Clicked on first column header to sort at (357, 213) on xpath=//tr/th[1]
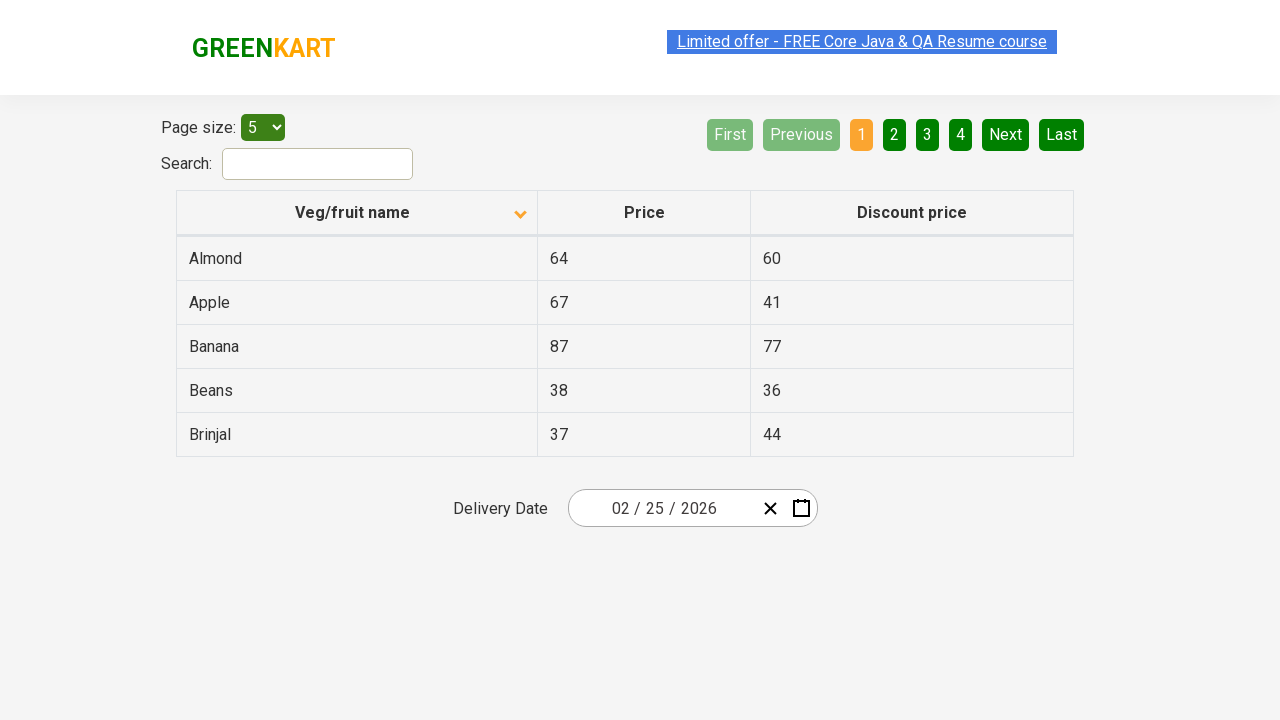

Waited for table to be sorted and page to reach networkidle state
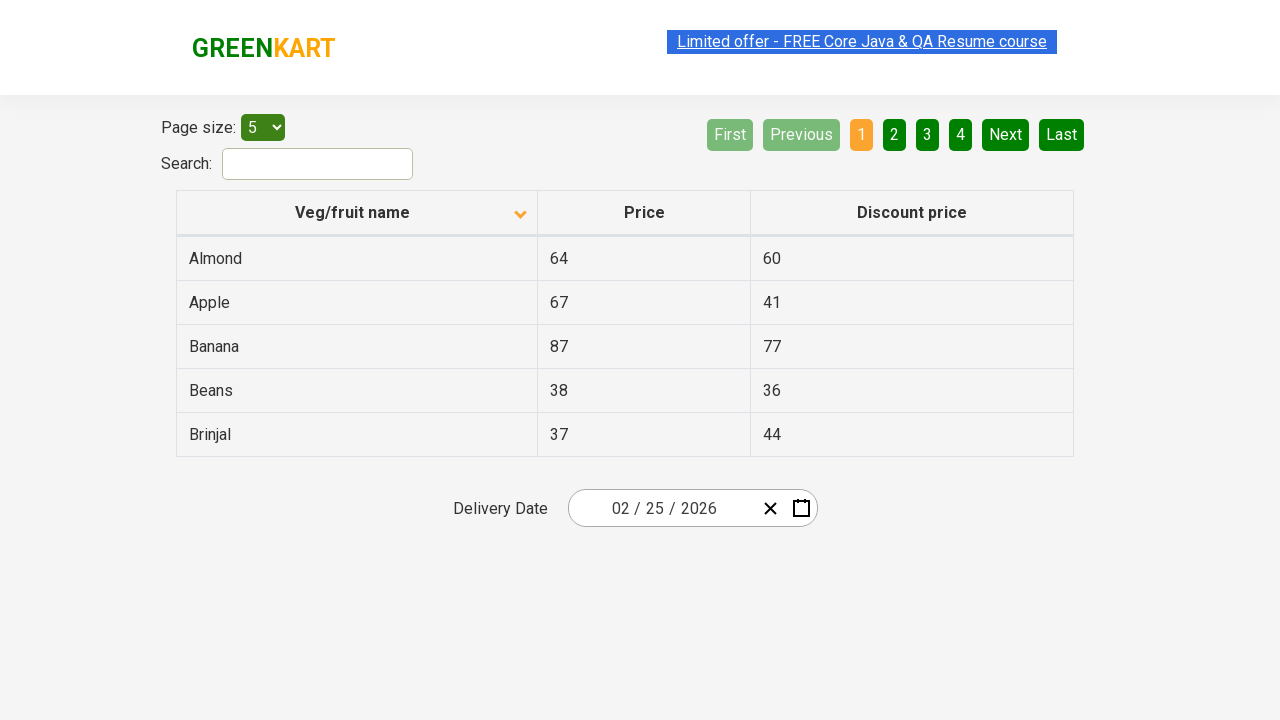

Retrieved all items from first column of sorted table
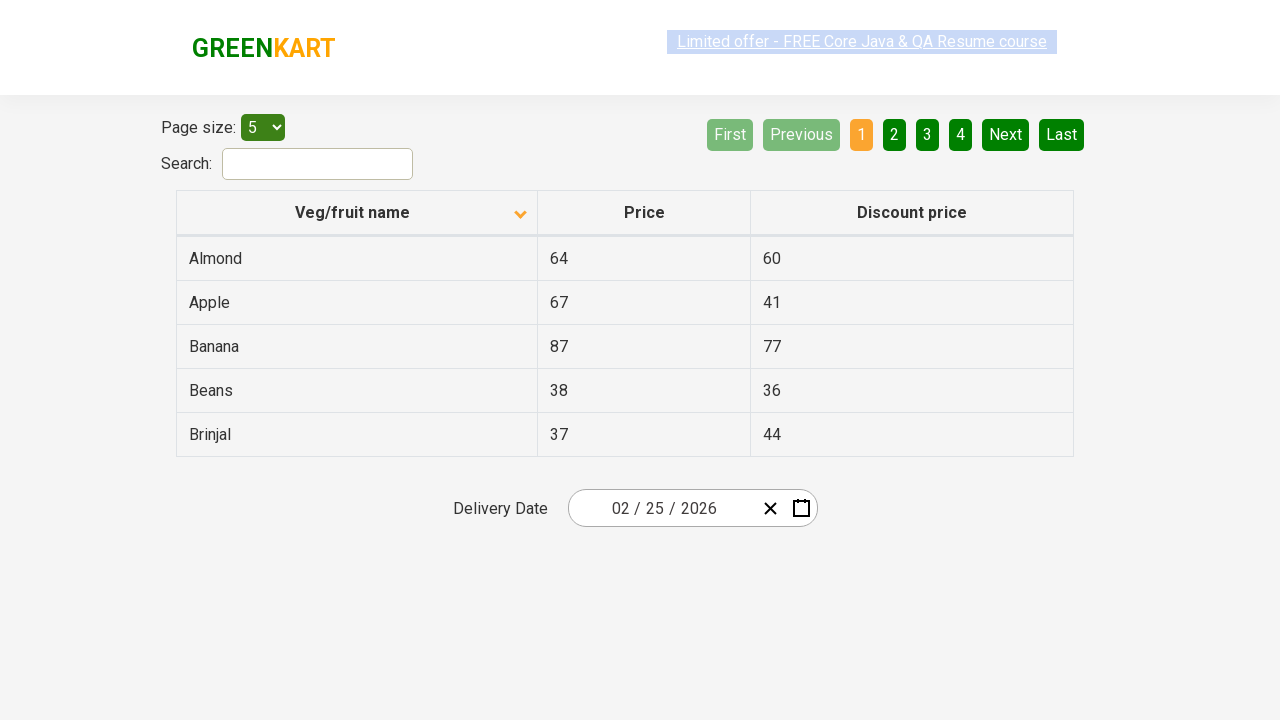

Verified that table items are sorted correctly
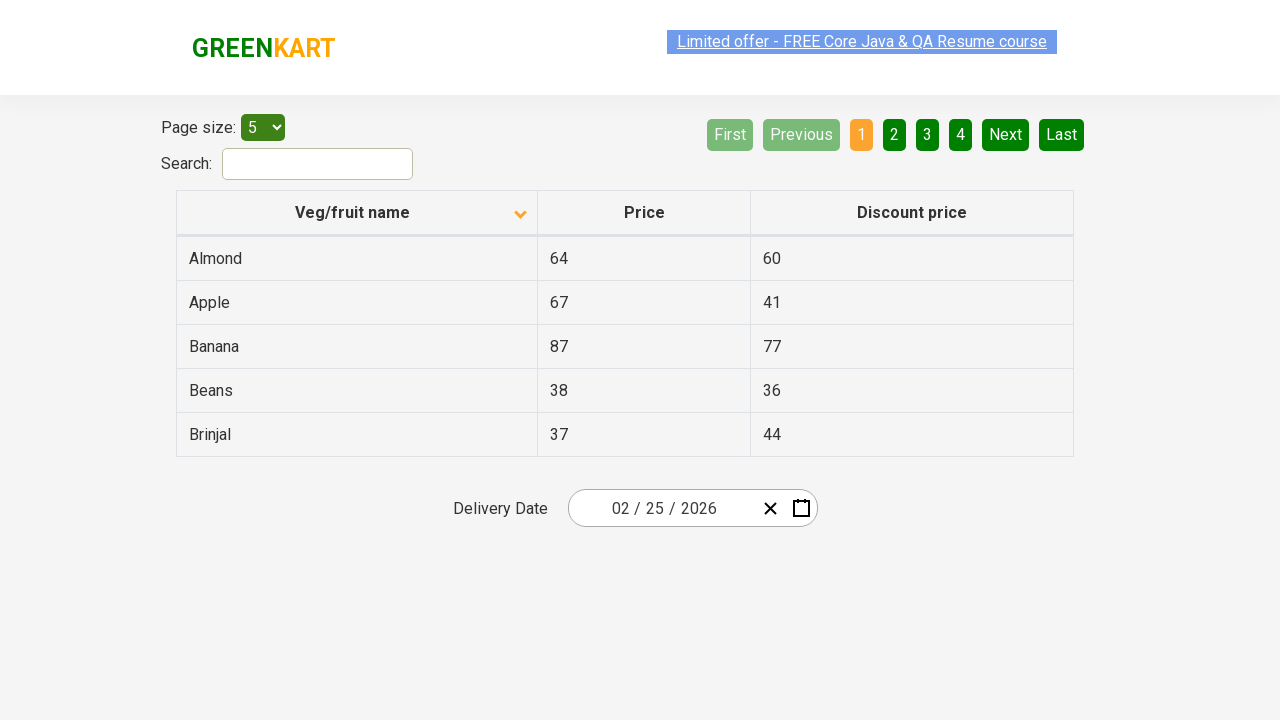

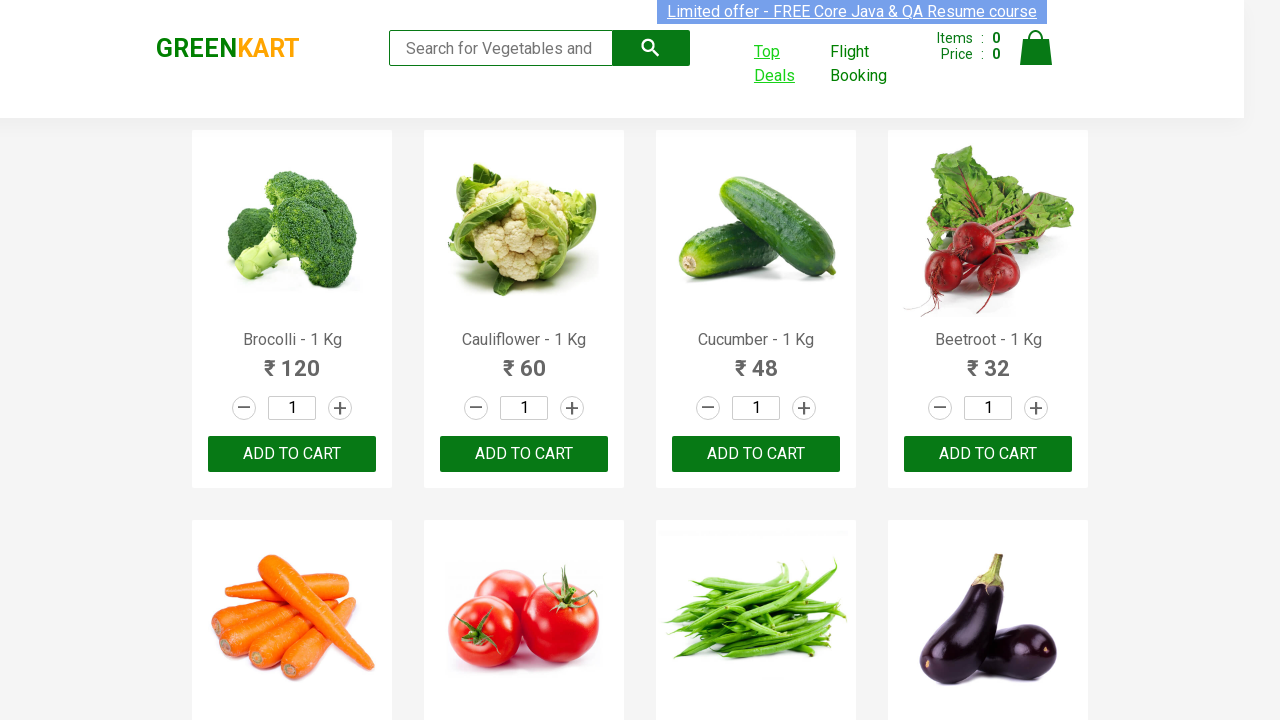